Tests JavaScript alert handling on W3Schools by clicking a button that triggers an alert and then accepting the alert dialog

Starting URL: https://www.w3schools.com/jsref/tryit.asp?filename=tryjsref_alert

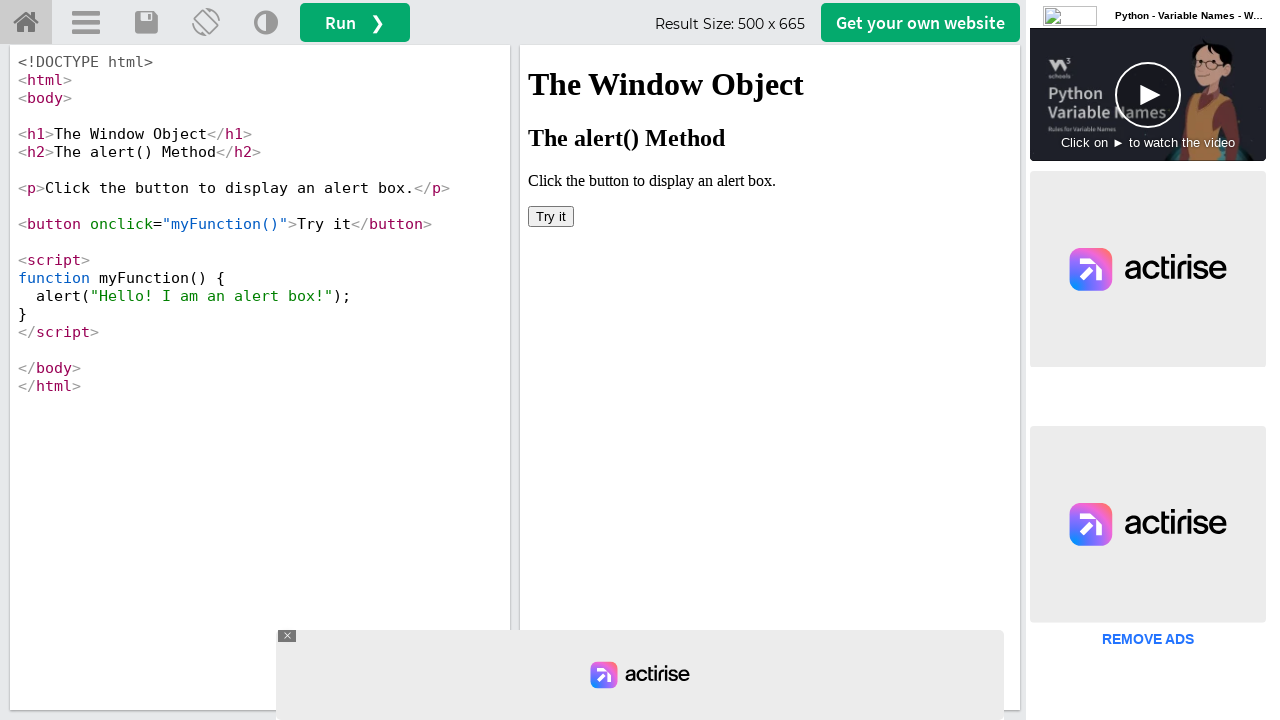

Located iframe with ID 'iframeResult' containing the alert button
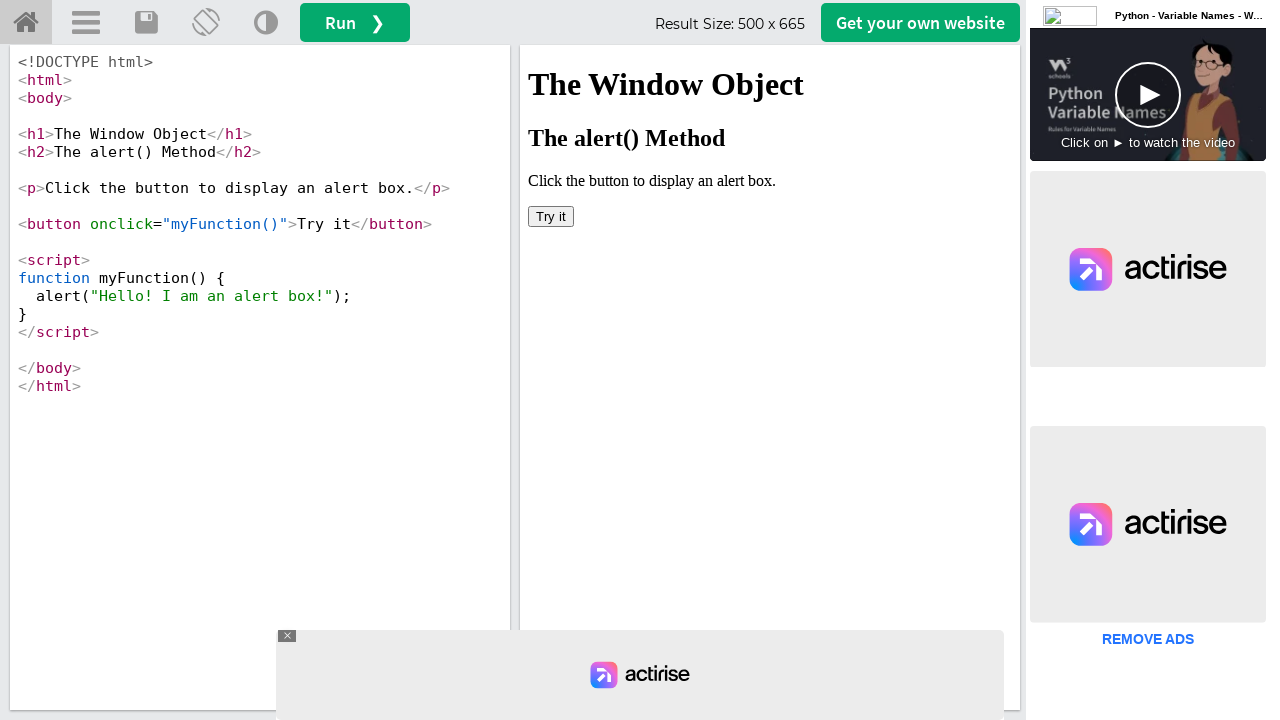

Clicked button that triggers the JavaScript alert at (551, 216) on #iframeResult >> internal:control=enter-frame >> xpath=//button[@onclick='myFunc
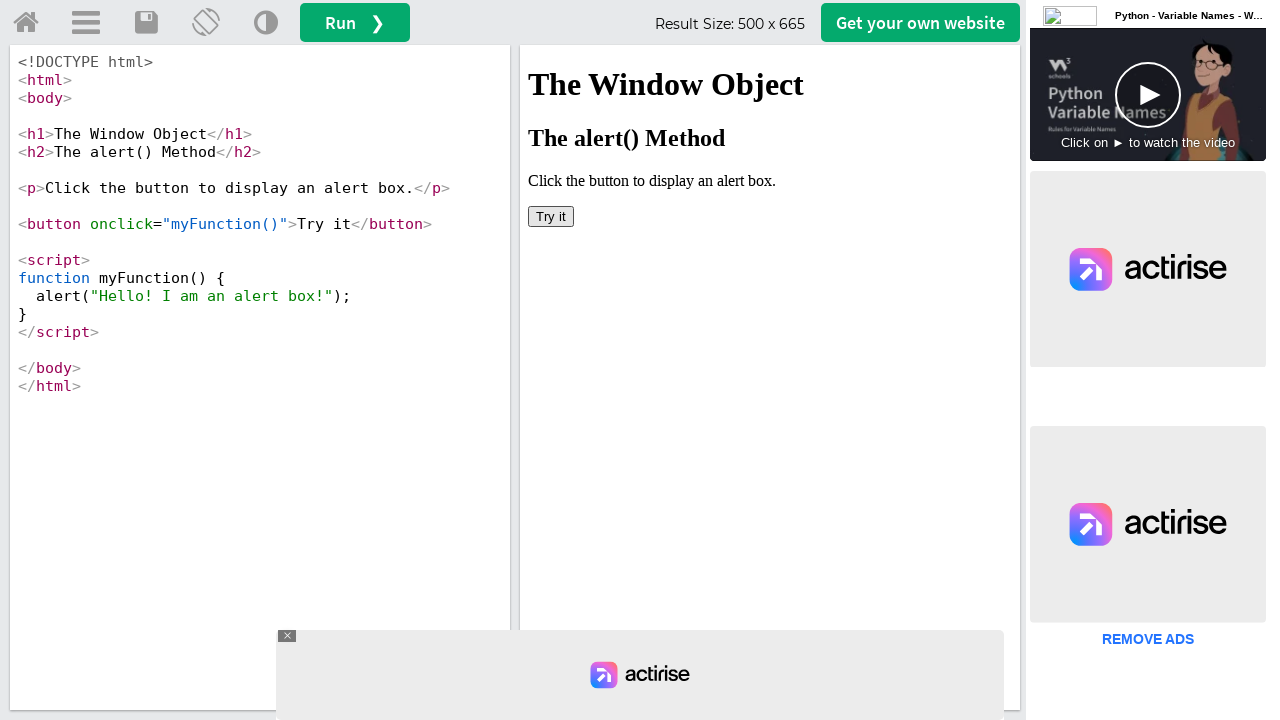

Accepted the JavaScript alert dialog
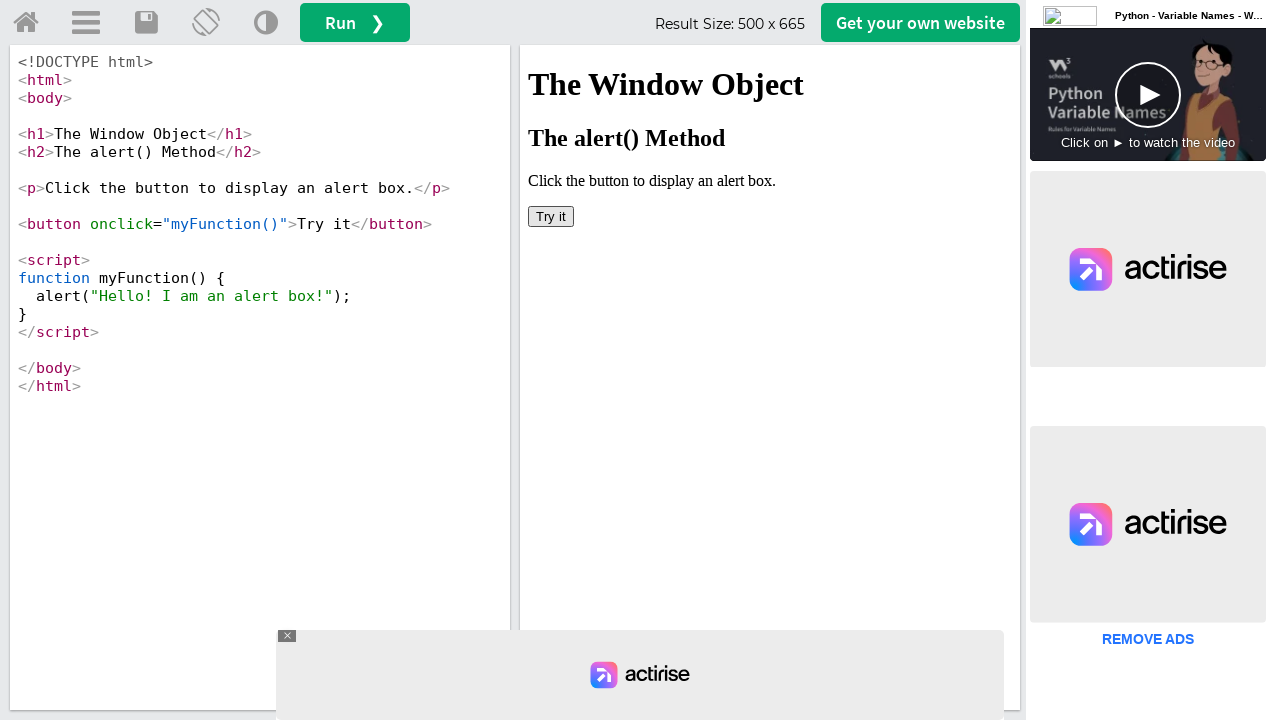

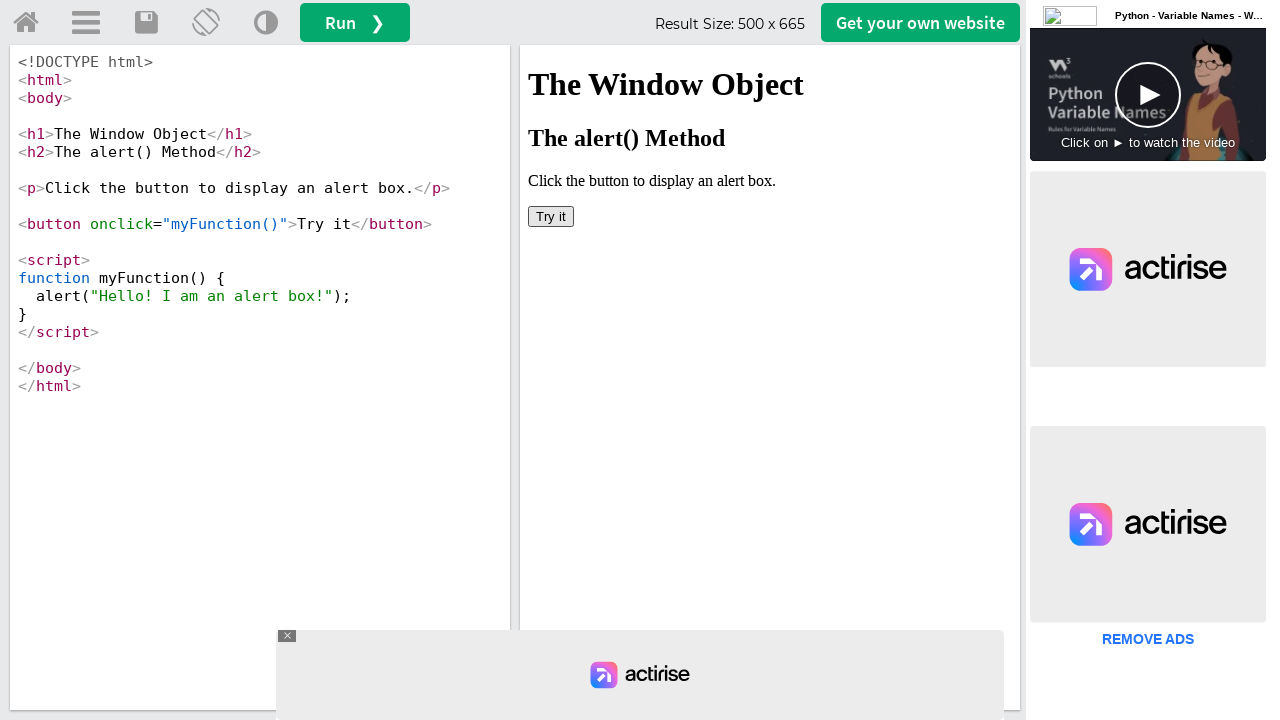